Tests that arrow key navigation skips over disabled menu items

Starting URL: https://next.fritz2.dev/headless-demo/#menu

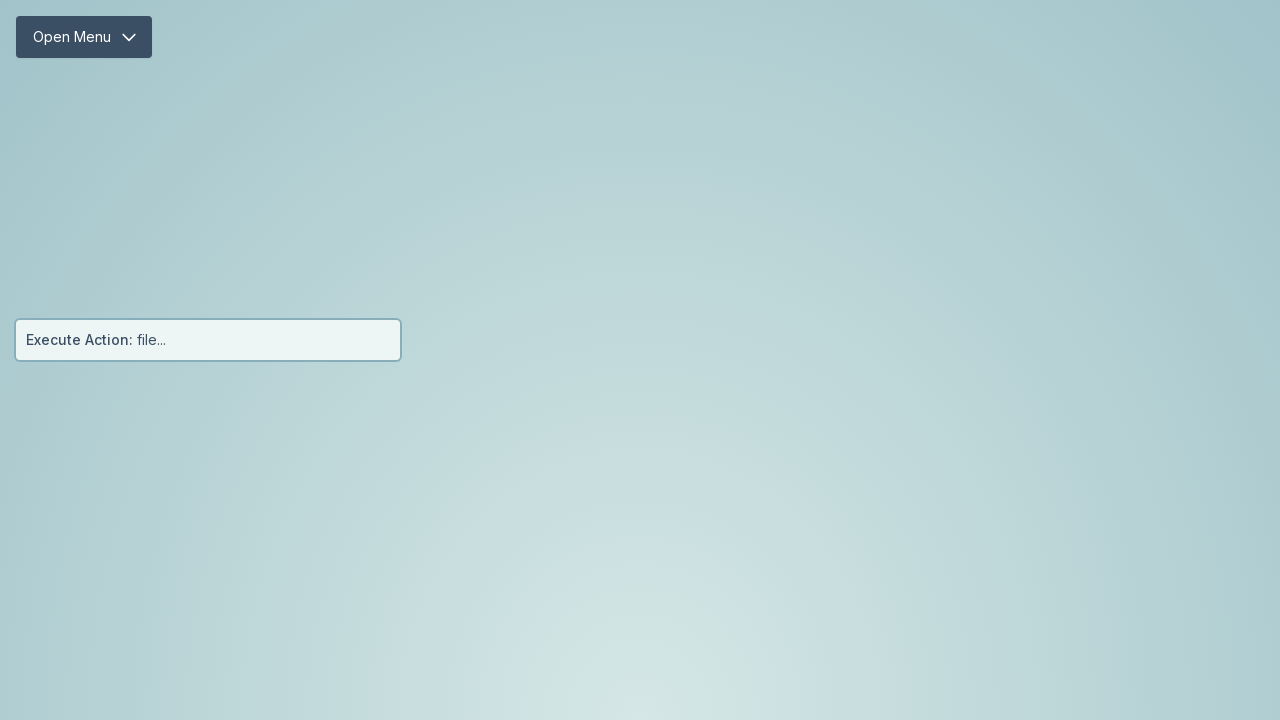

Clicked menu button to open menu at (84, 37) on #menu-button
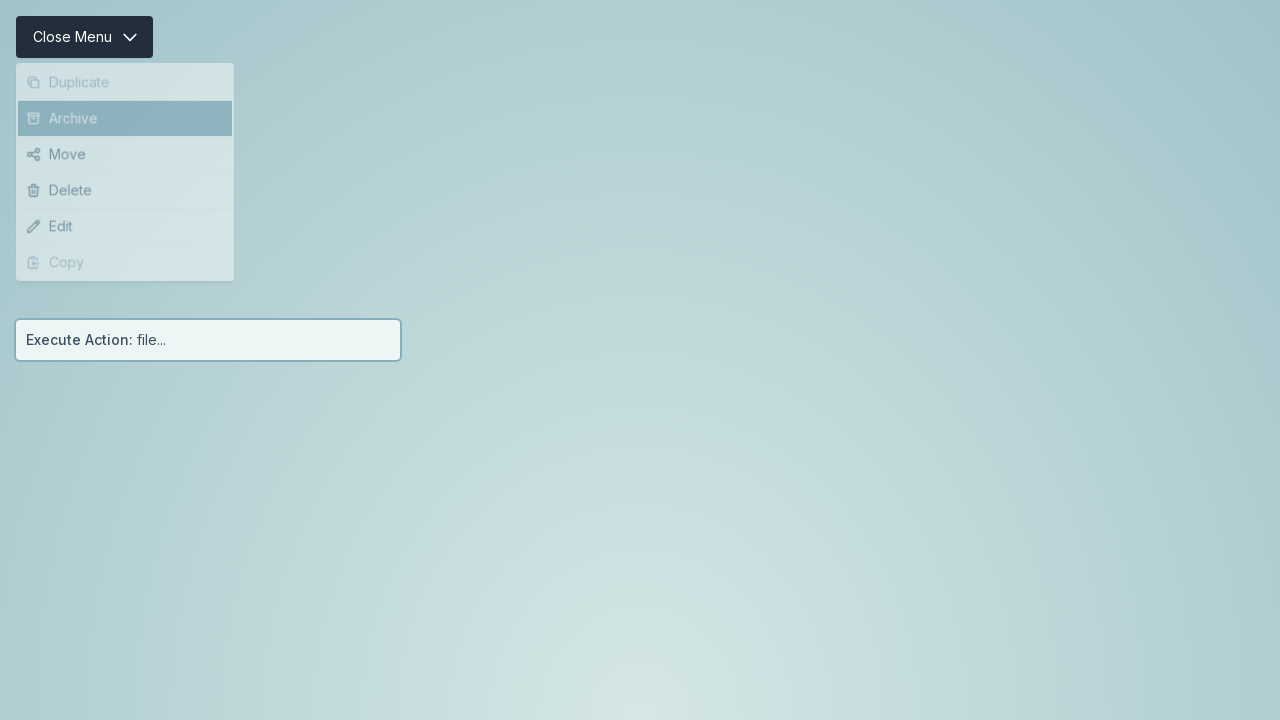

Menu items container is now focused
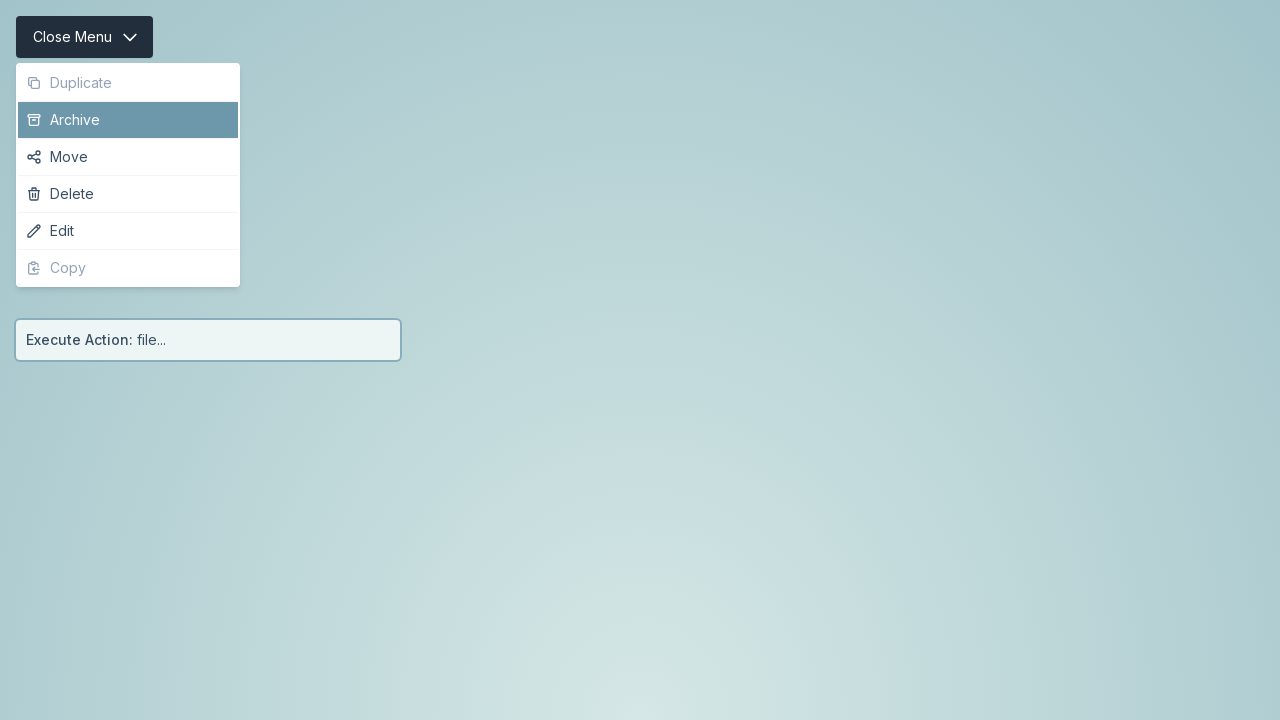

Hovered over menu item 4 to make it active at (128, 230) on #menu-item-4
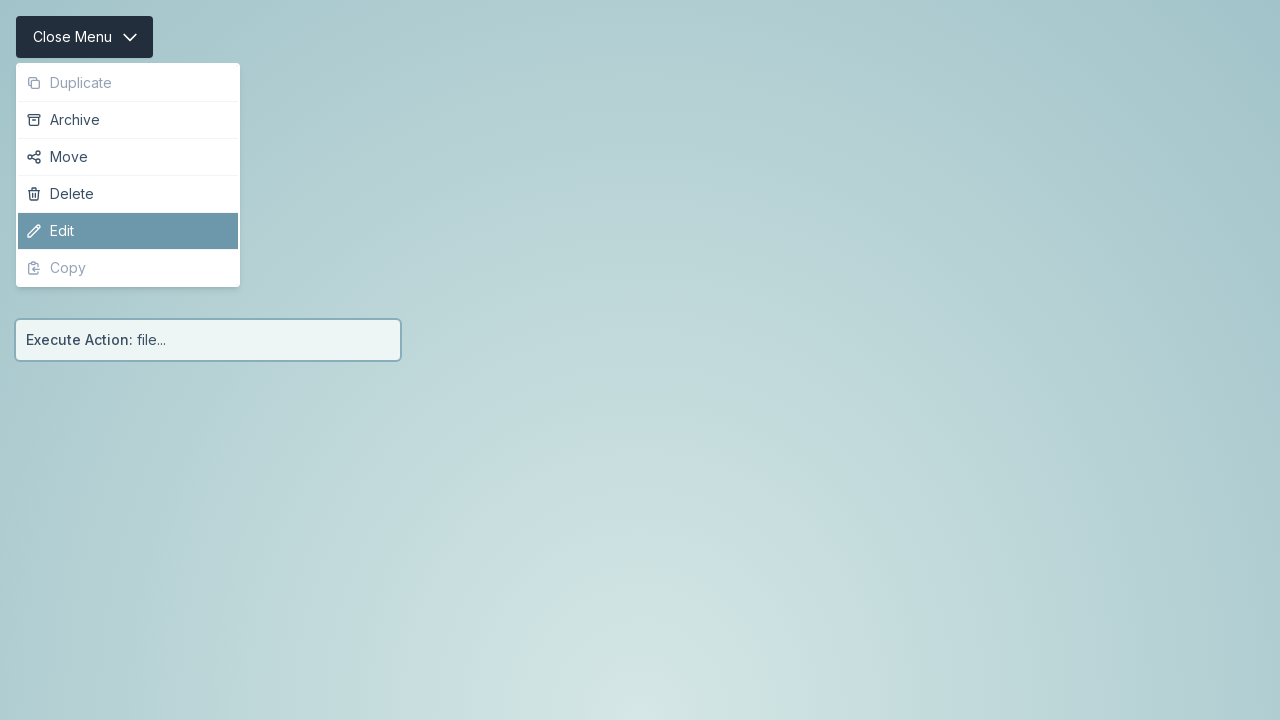

Pressed ArrowDown to navigate, should skip disabled item 5 and jump to item 6 on #menu-items
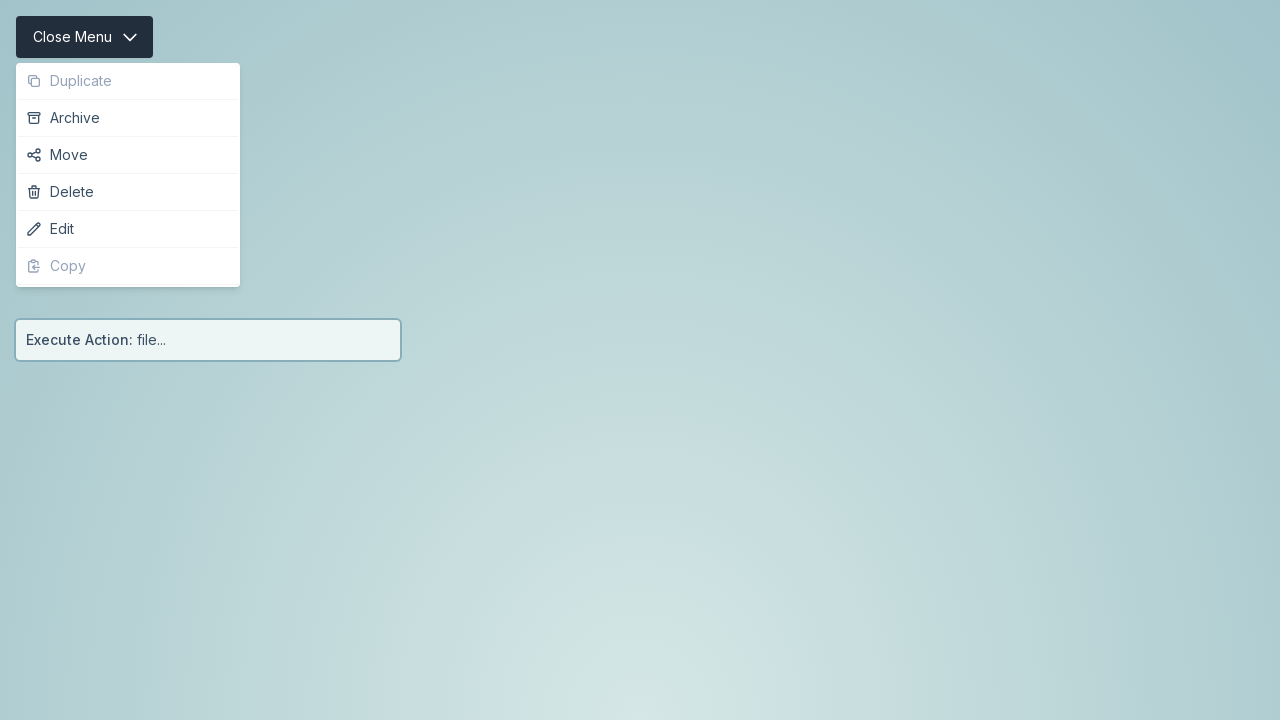

Pressed ArrowUp to navigate, should skip disabled item 5 and jump back to item 4 on #menu-items
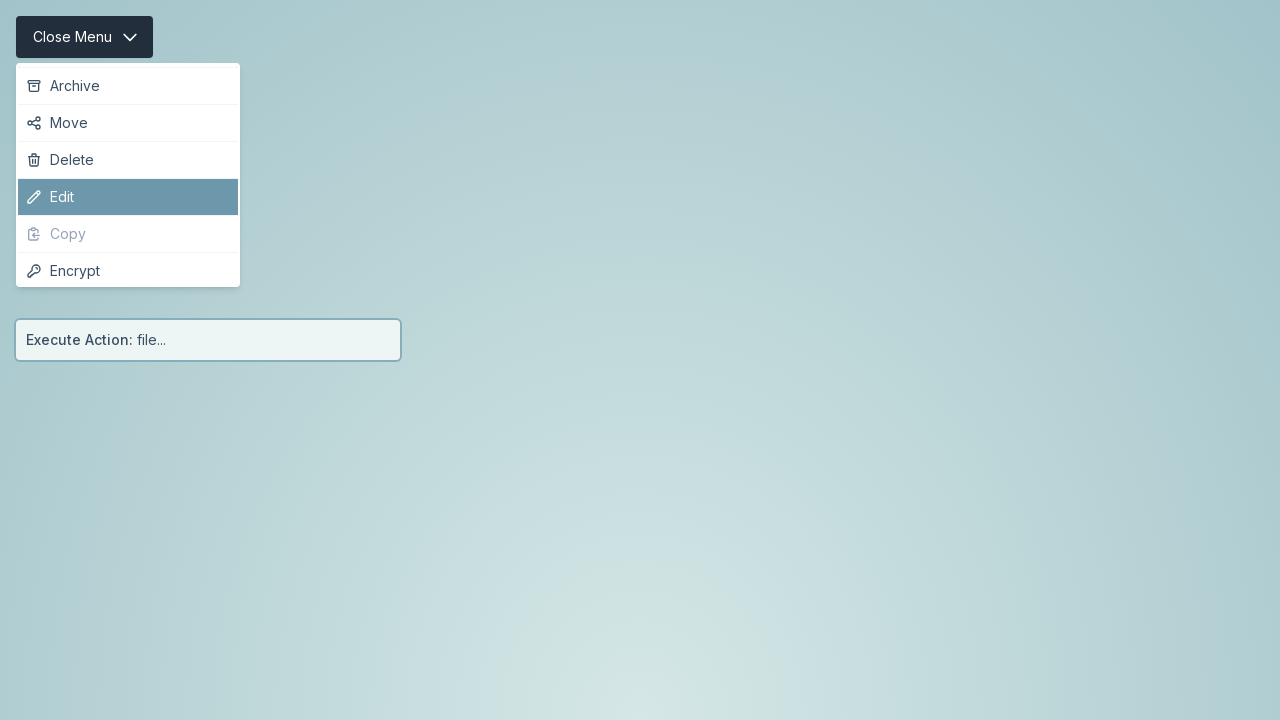

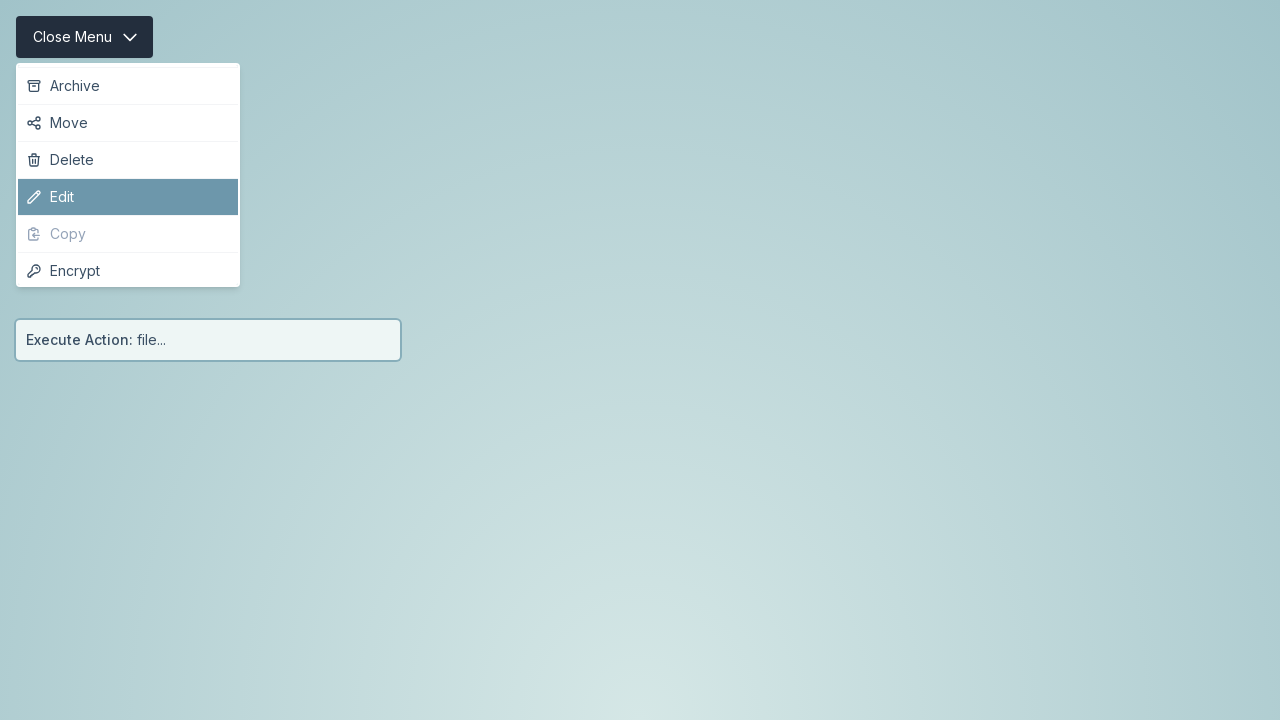